Tests various visibility states of buttons after clicking a hide button. Verifies that buttons with different hiding methods (visibility:hidden, display:none, removed, zero-width, opacity:0, offscreen) are properly hidden or have expected attributes.

Starting URL: http://uitestingplayground.com/visibility

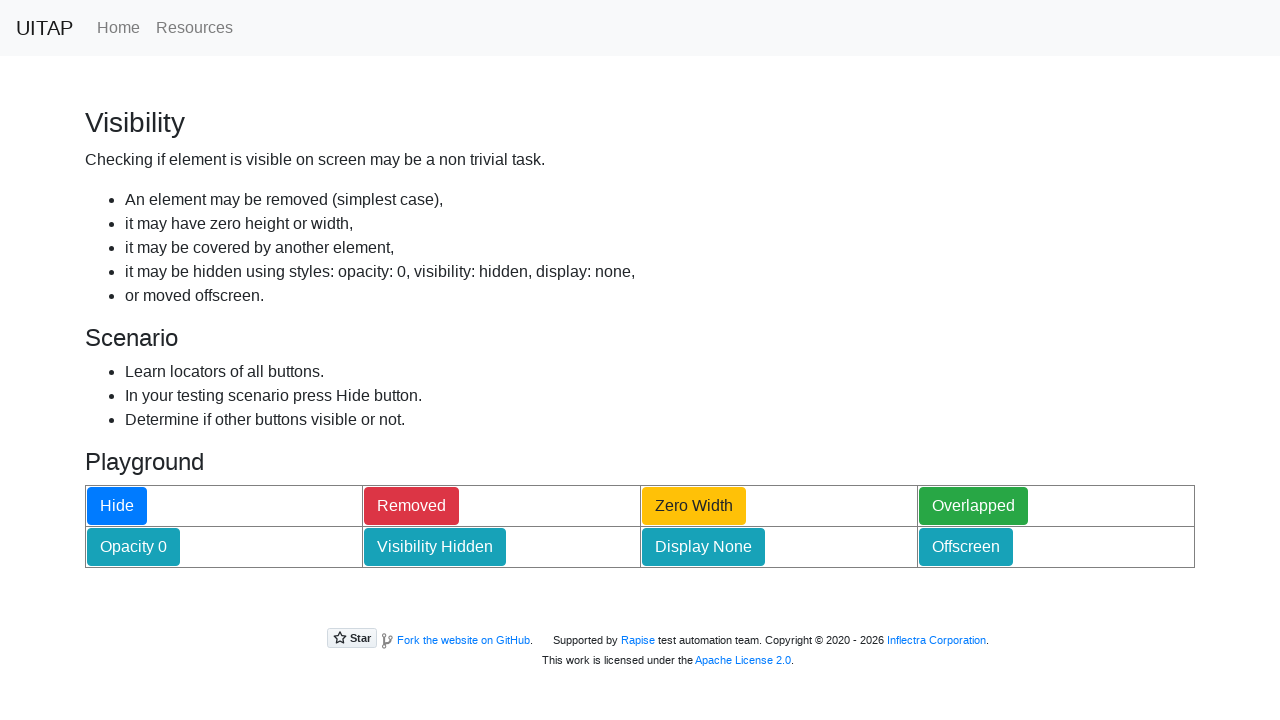

Clicked Hide button to trigger visibility changes on buttons at (117, 506) on #hideButton
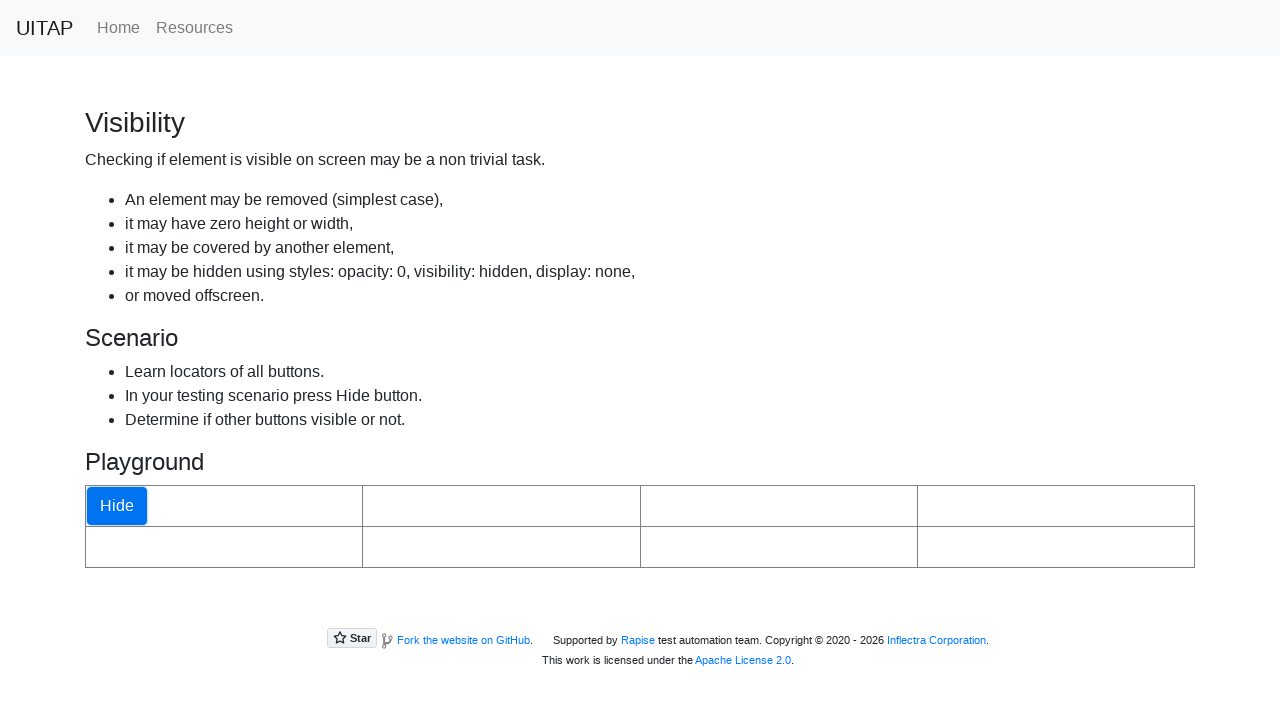

Verified visibility:hidden button is hidden
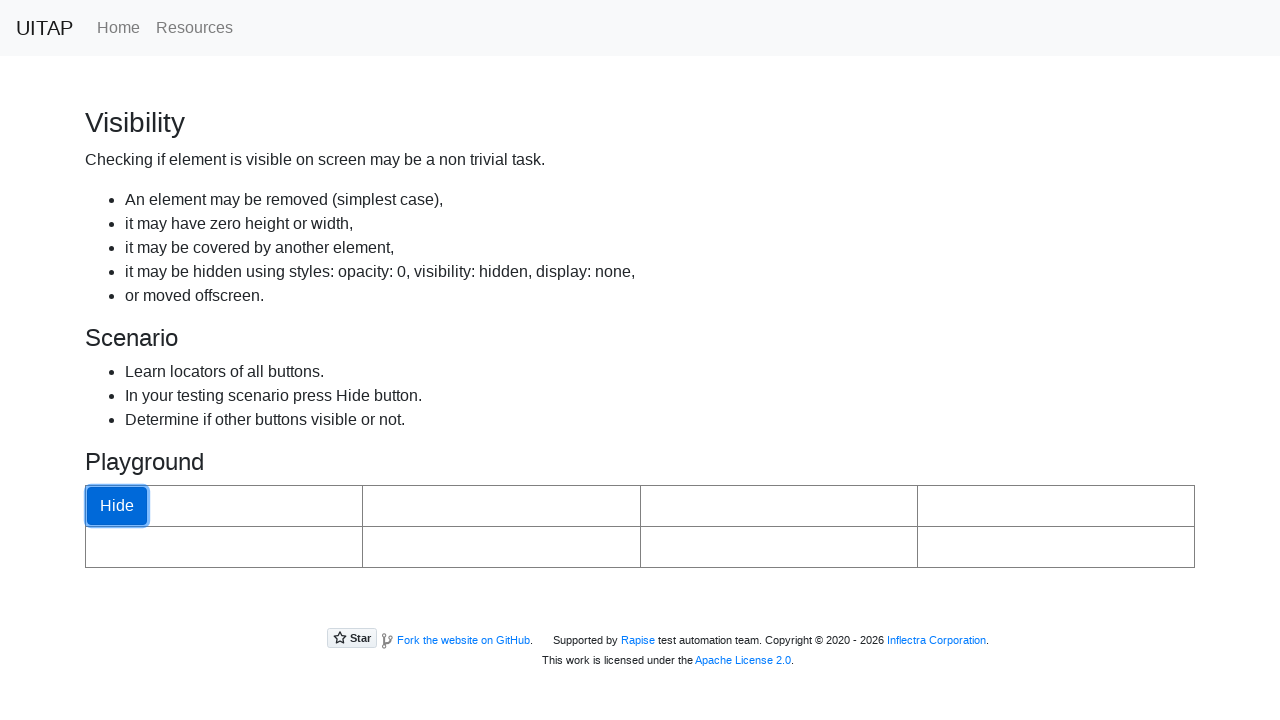

Verified display:none button is hidden
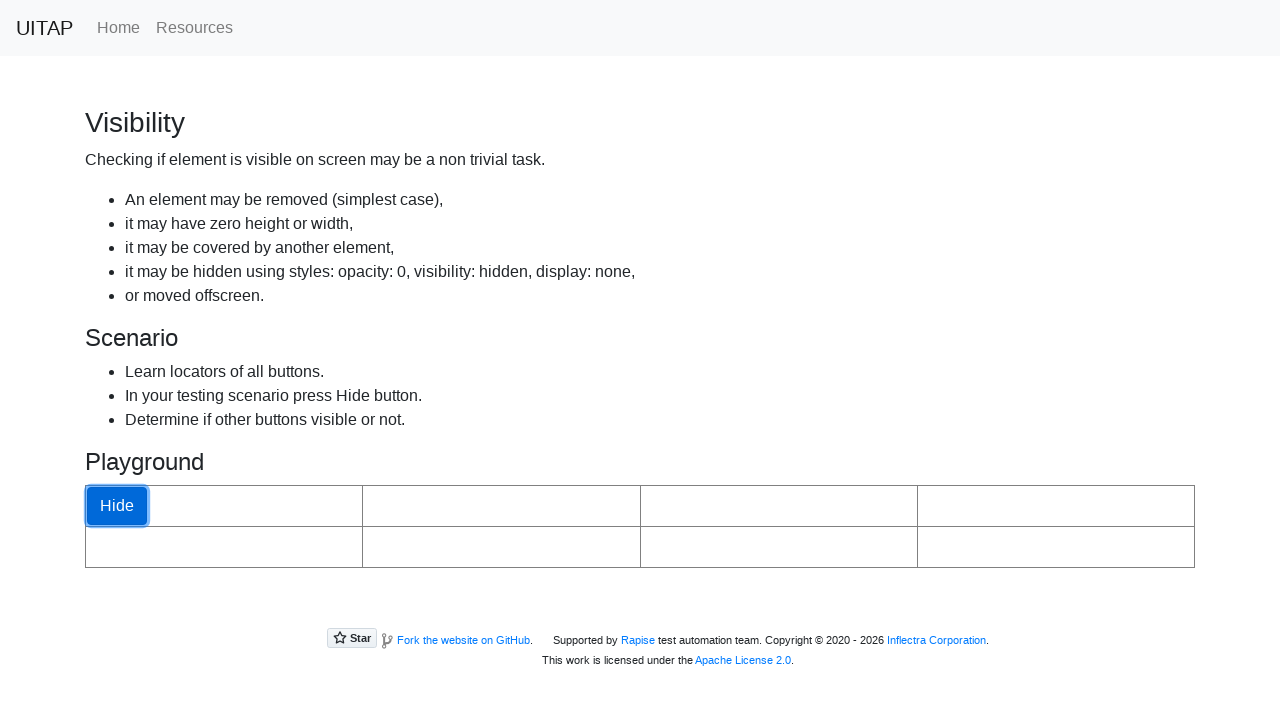

Verified removed button is hidden (not in DOM)
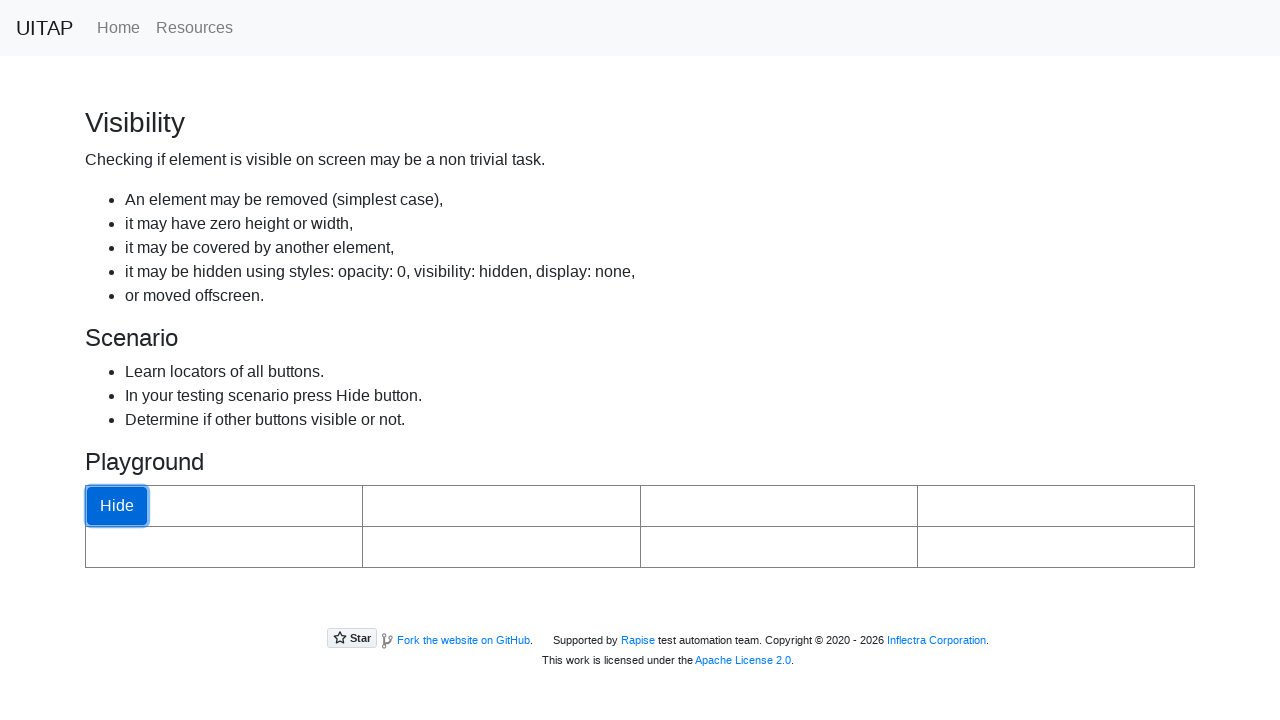

Verified zero-width button is hidden
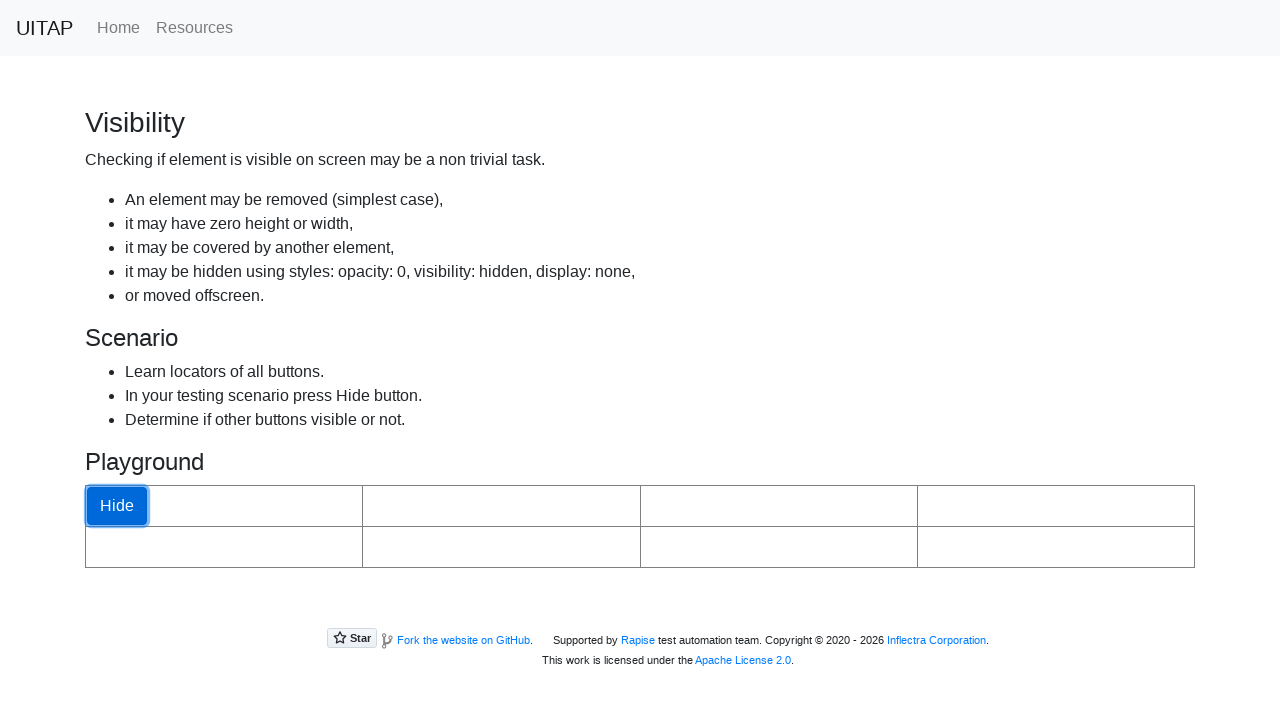

Verified opacity:0 button has correct style attribute
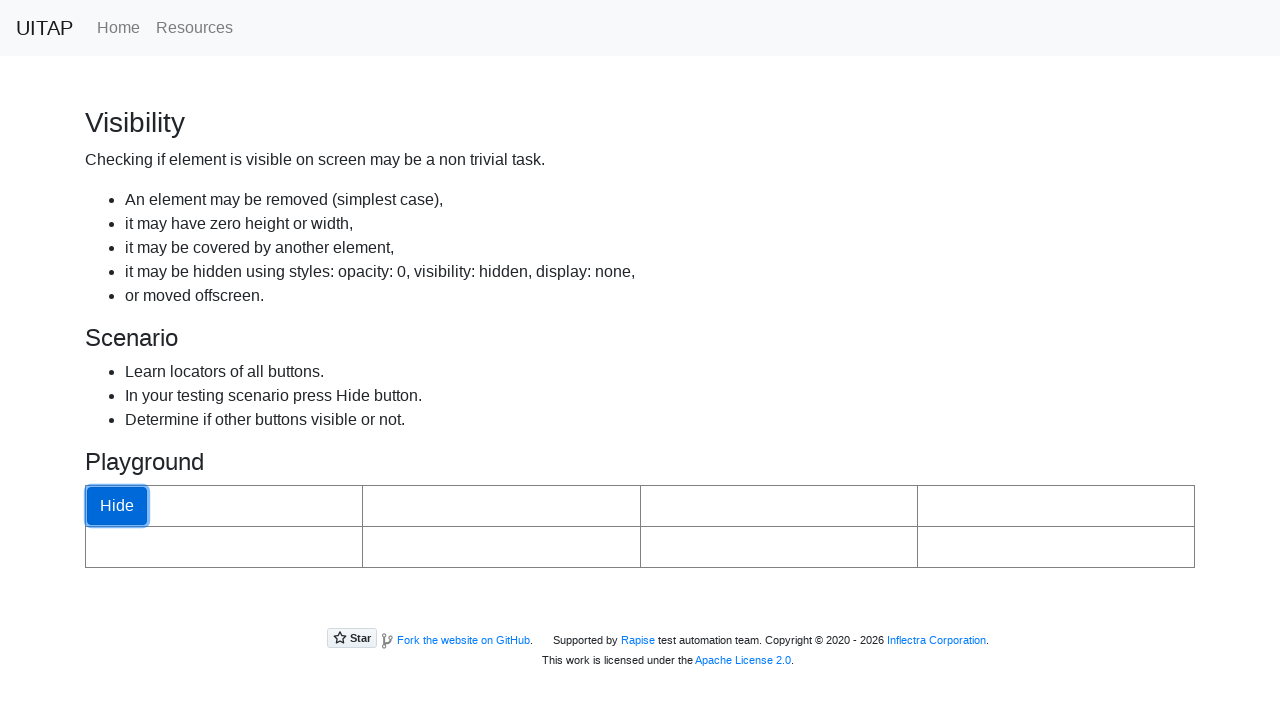

Verified offscreen button is not in viewport
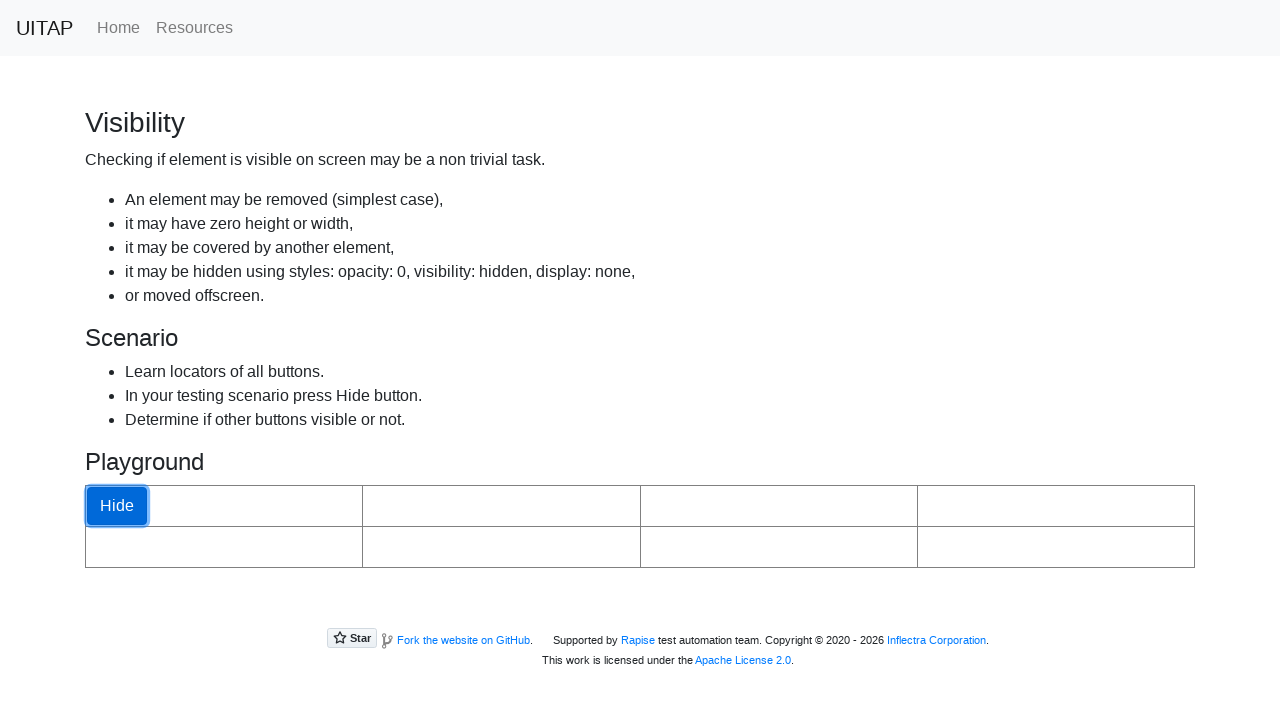

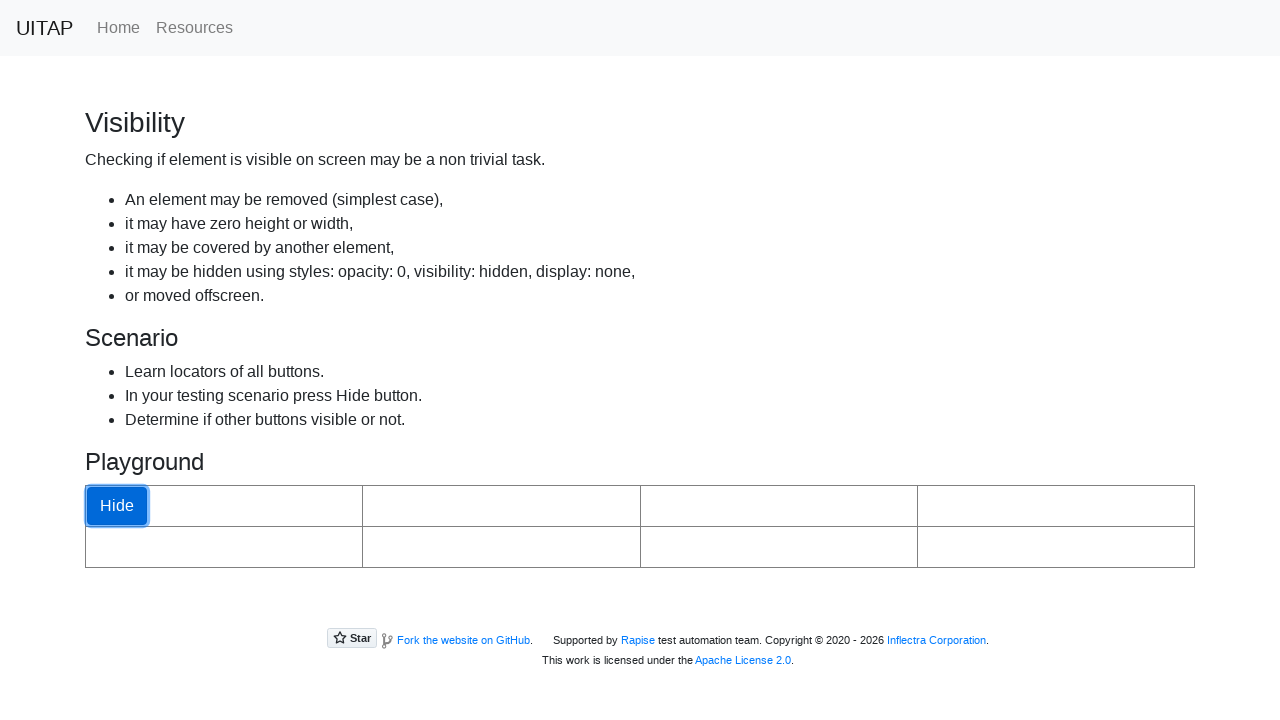